Navigates to a Newegg product page and attempts to click the "Add to Cart" button to verify product availability

Starting URL: https://www.newegg.com/evga-geforce-rtx-3060-12g-p5-3657-kr/p/N82E16814487539?Description=rtx3060&cm_re=rtx3060-_-14-487-539-_-Product

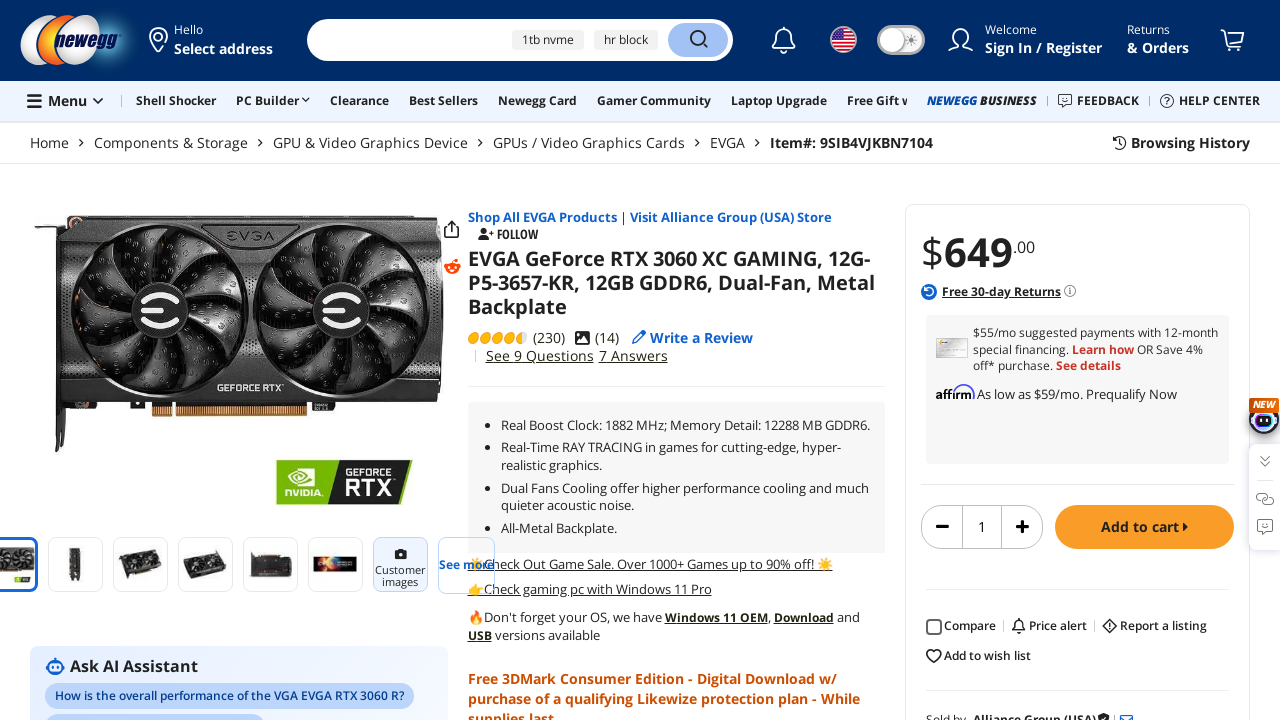

Add to Cart button loaded and ready
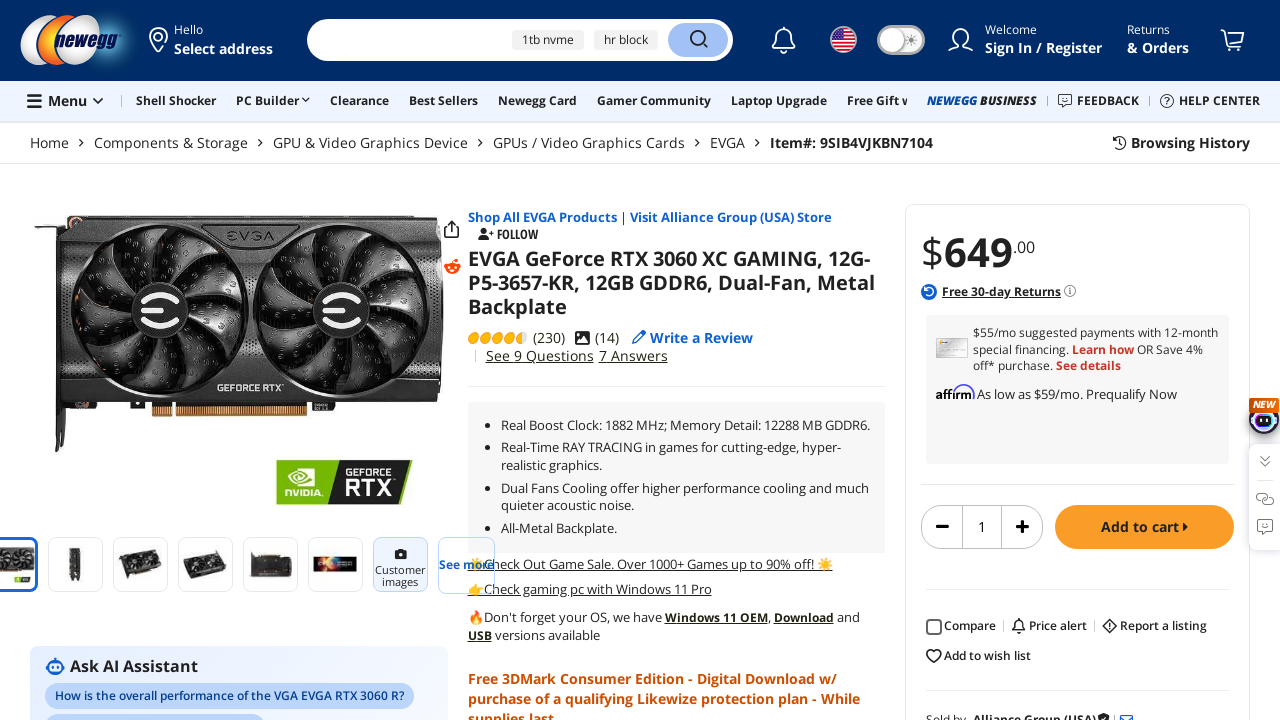

Clicked Add to Cart button at (1144, 527) on .btn.btn-primary.btn-wide
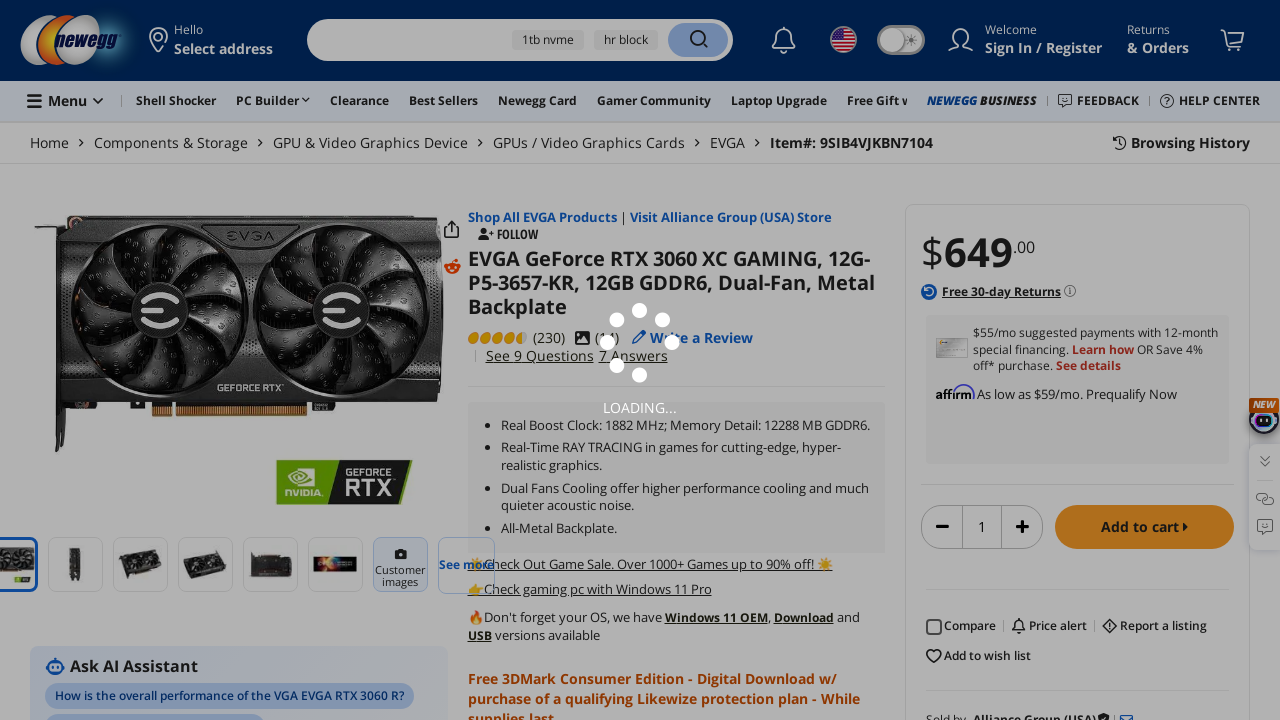

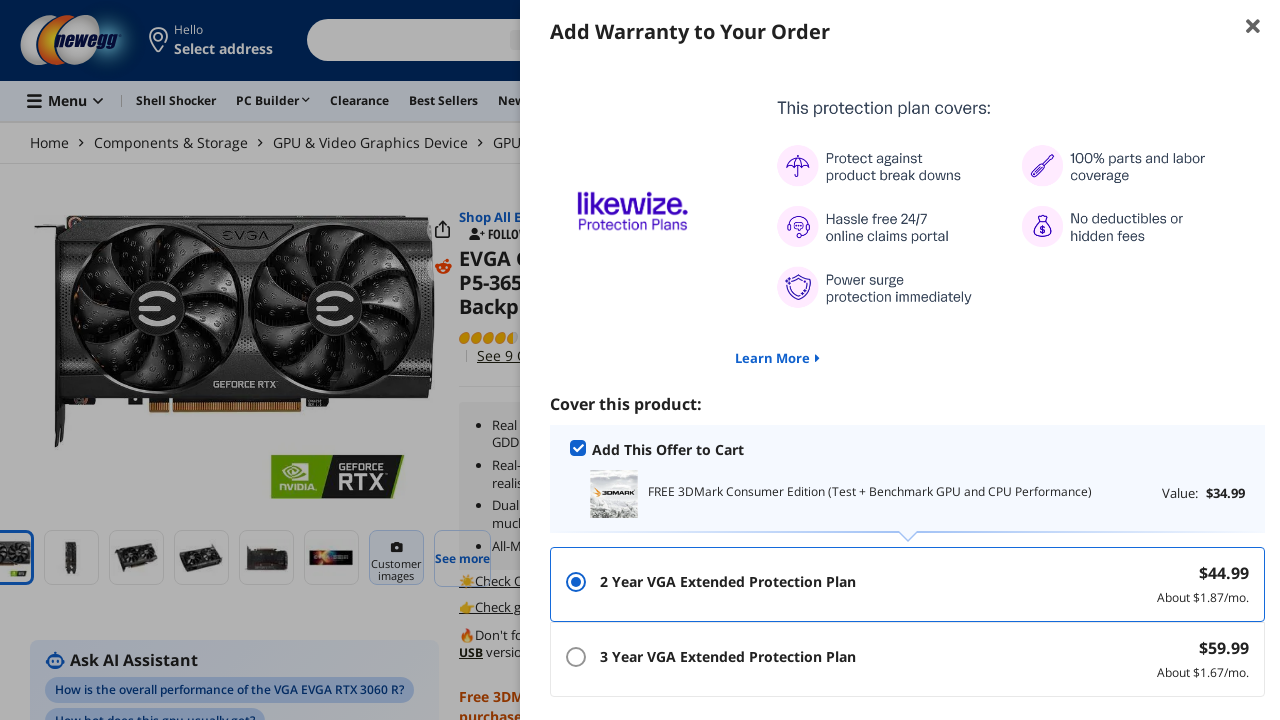